Tests file upload functionality by navigating to the selenium playground, clicking on Upload File Demo, and triggering the file chooser dialog.

Starting URL: https://www.lambdatest.com/selenium-playground/

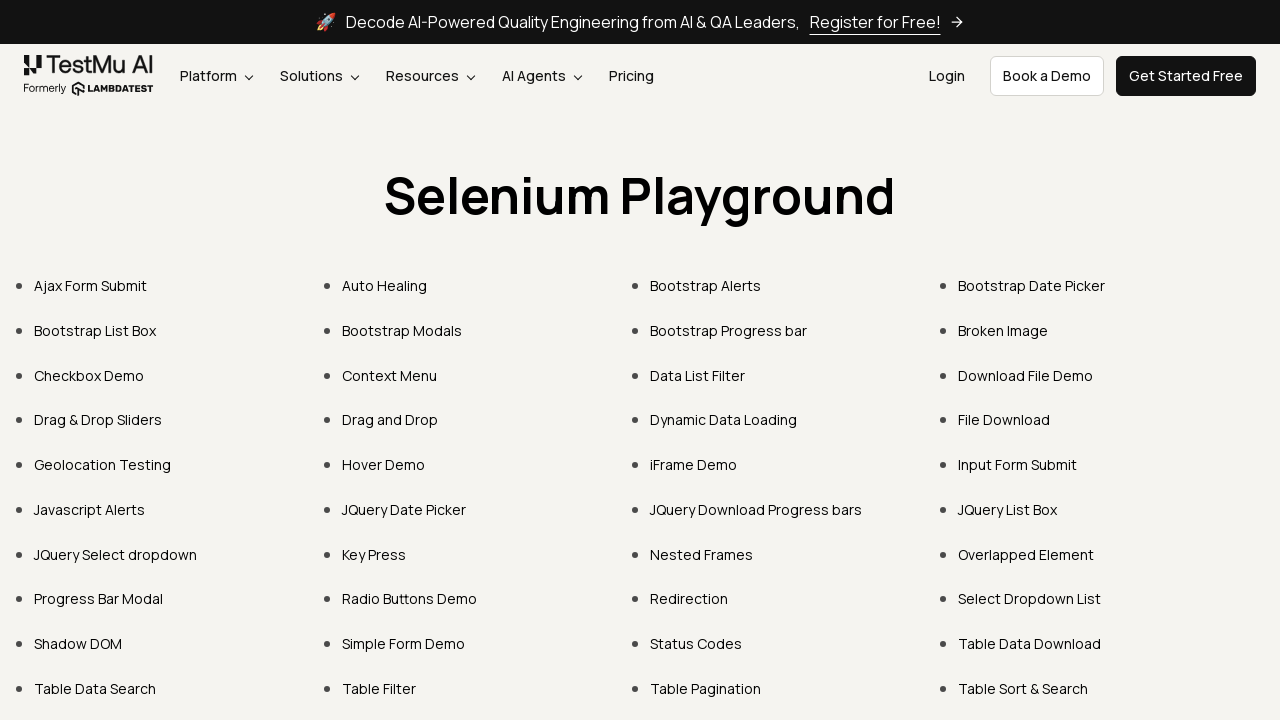

Clicked on 'Upload File Demo' link at (92, 360) on text="Upload File Demo"
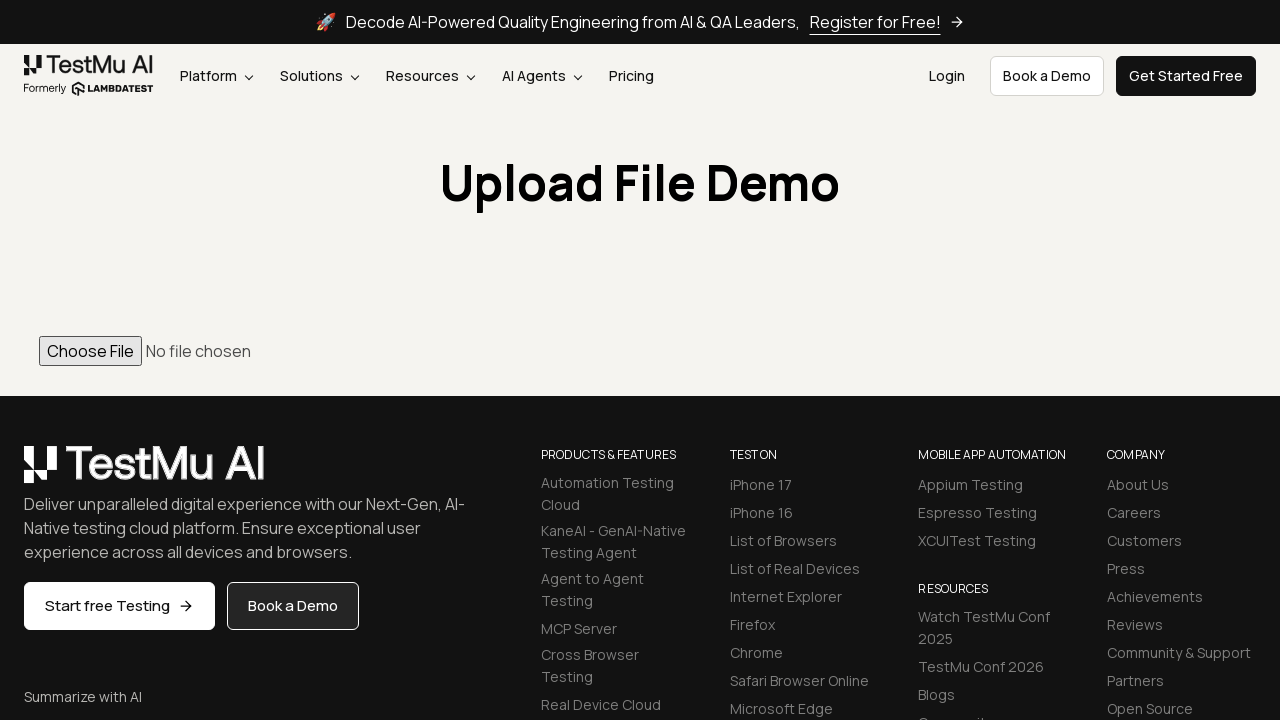

Triggered file chooser dialog by clicking file input at (640, 351) on input[type="file"]
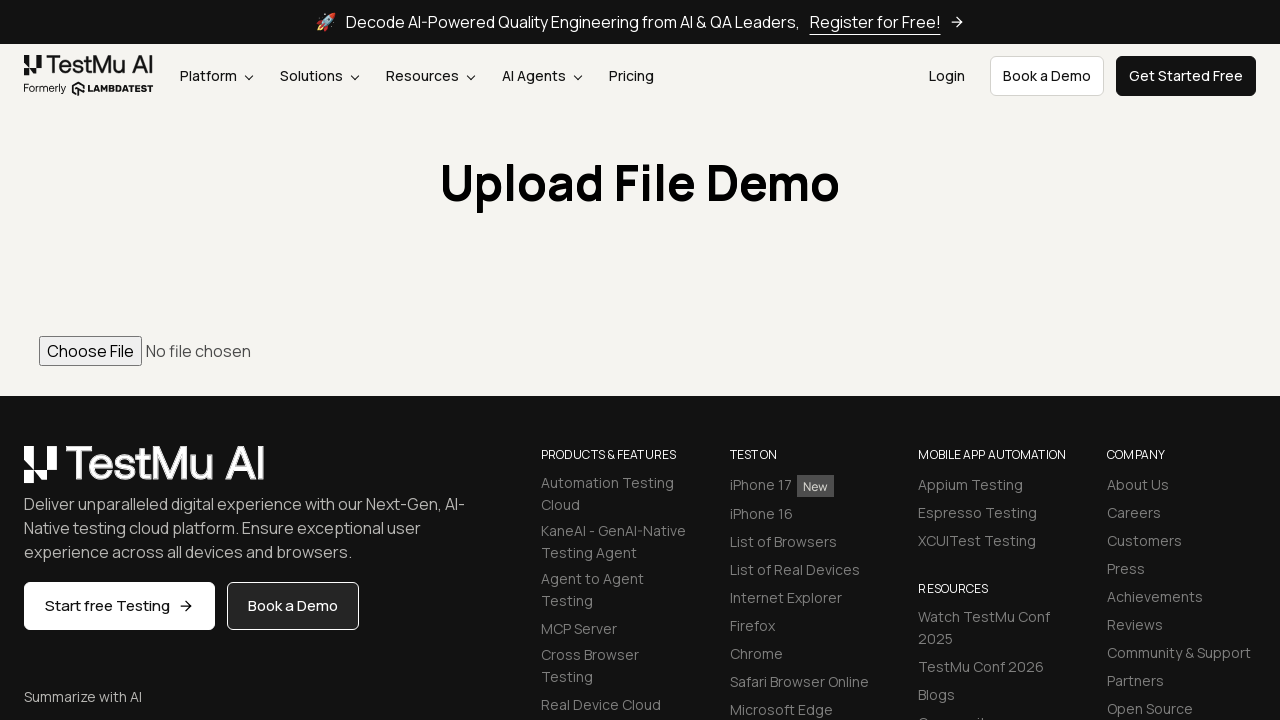

Waited 2 seconds to observe the page
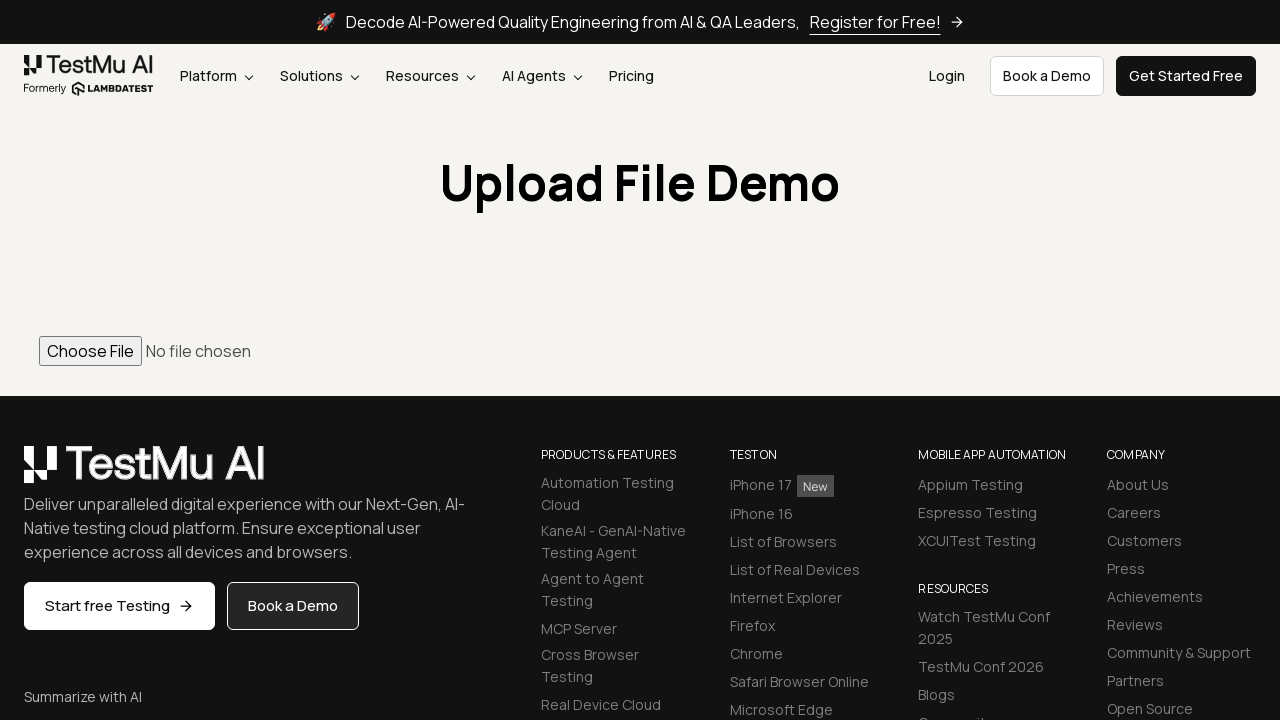

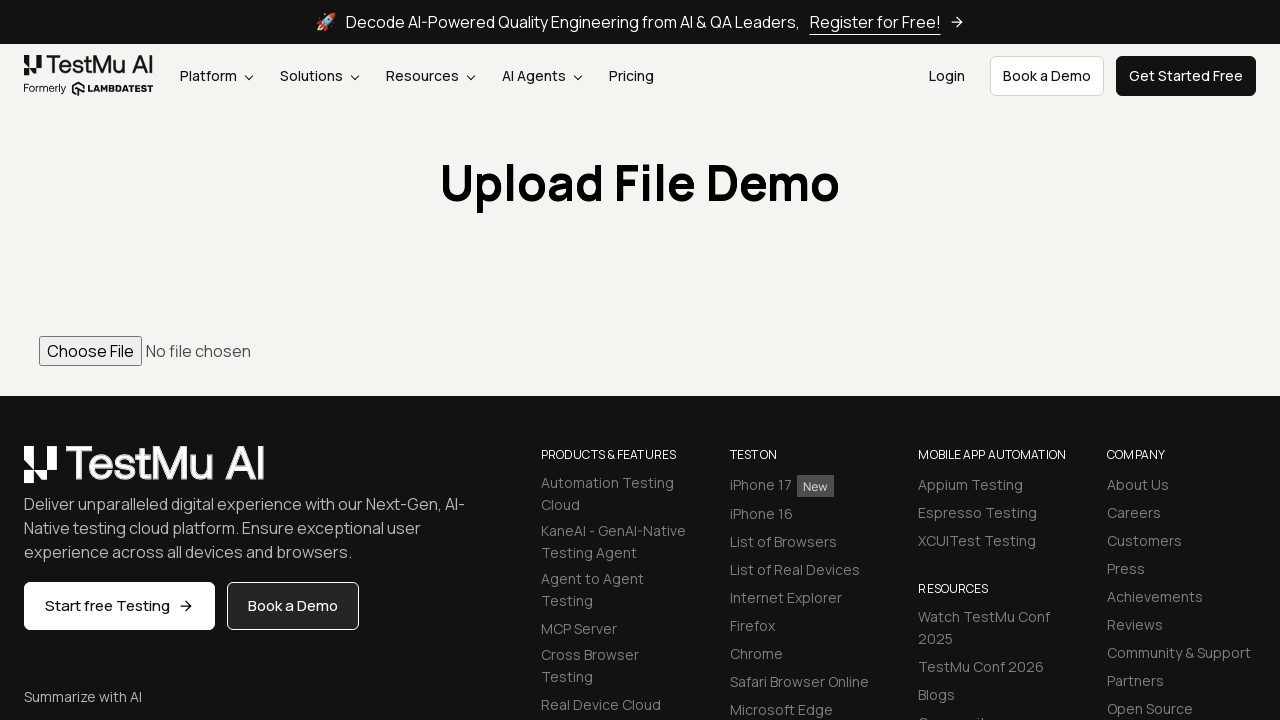